Tests dropdown selection functionality on a mortgage calculator website by scrolling to the start month dropdown and selecting "Jun" from the options.

Starting URL: https://www.mortgagecalculator.org/

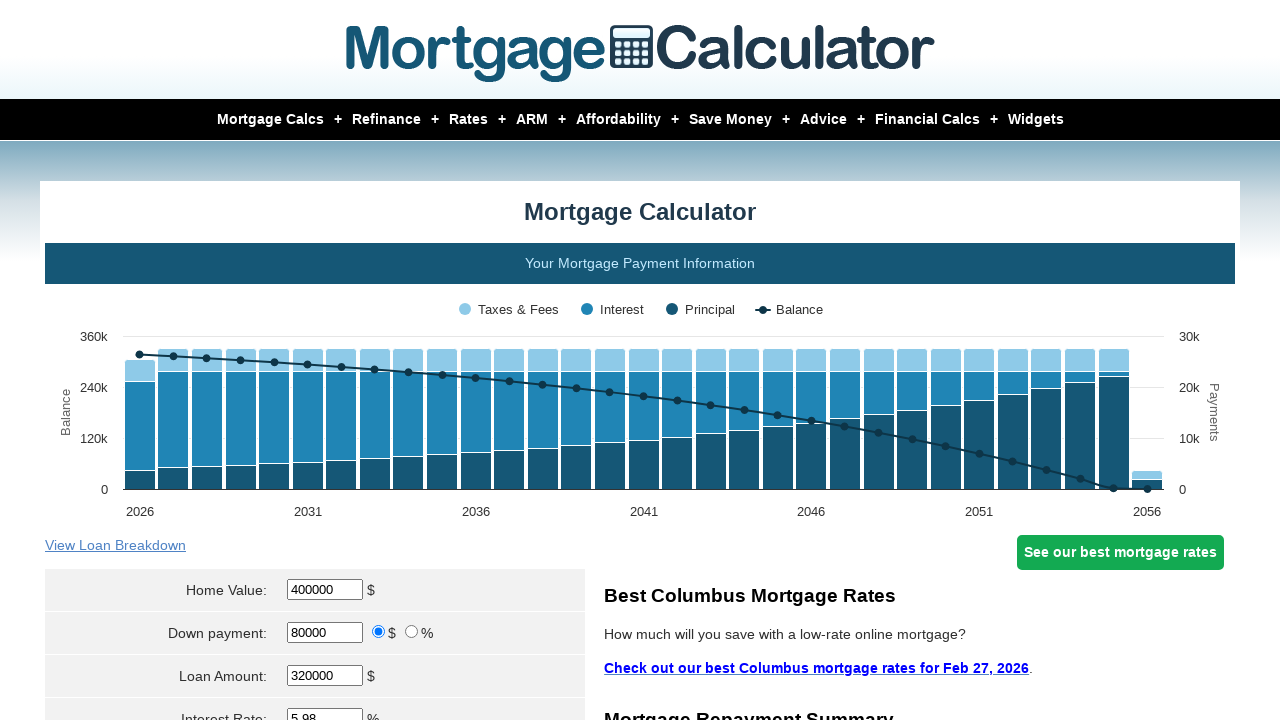

Waited for page to load (domcontentloaded)
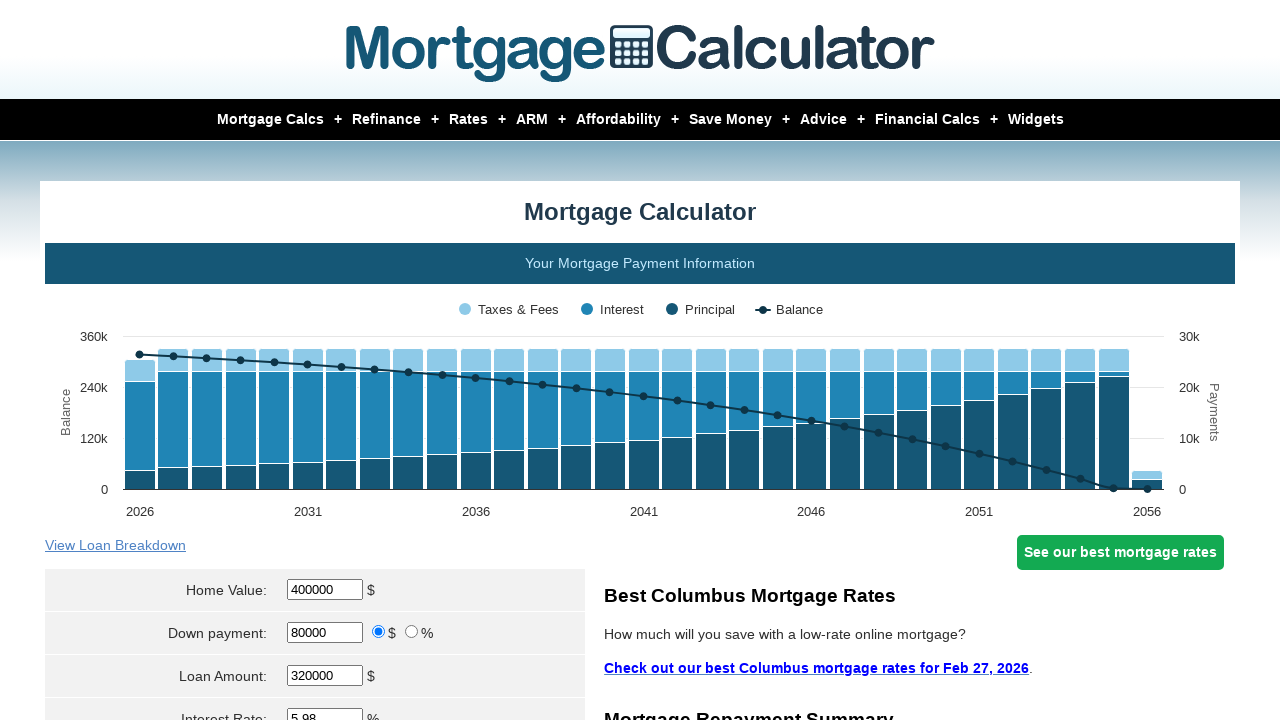

Located start month dropdown element
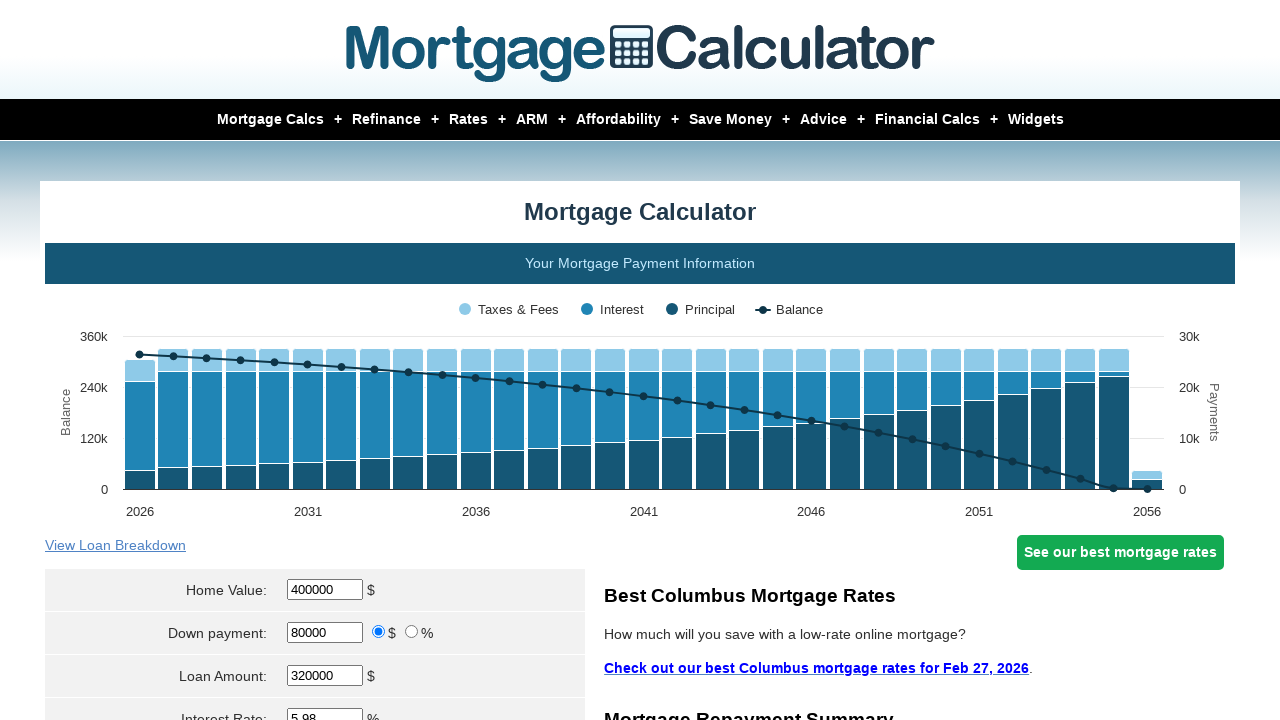

Scrolled start month dropdown into view
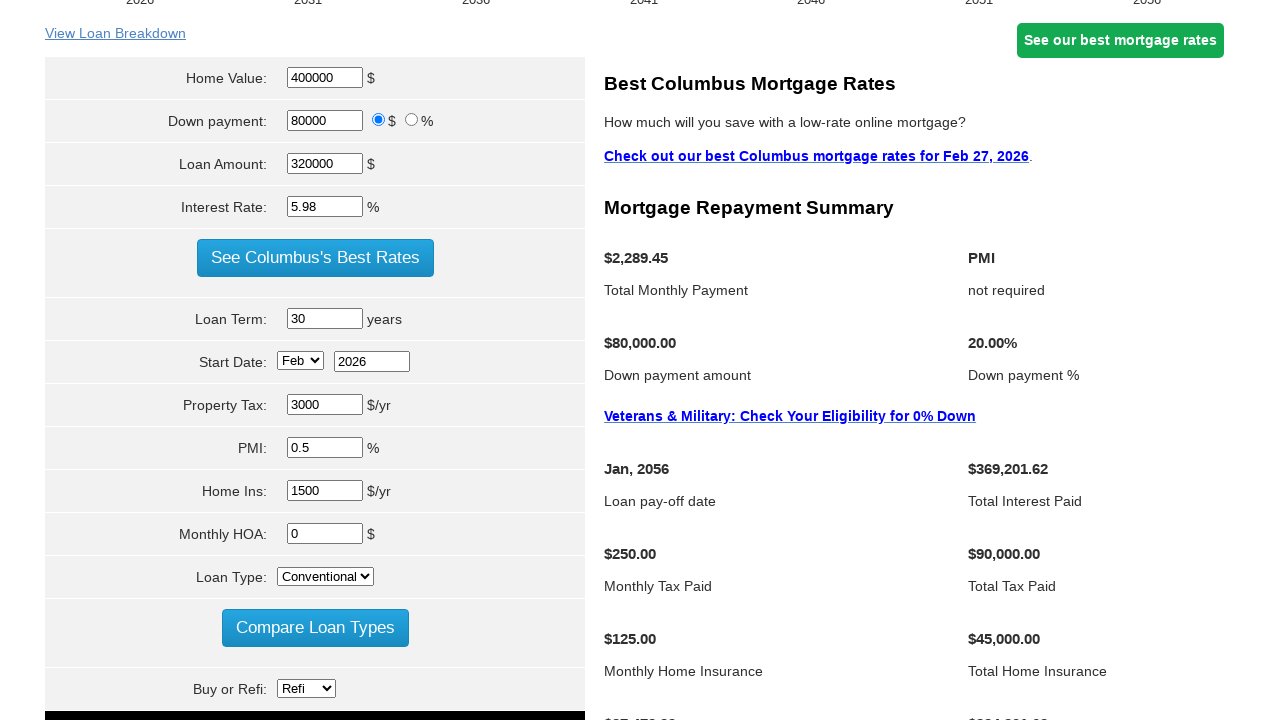

Selected 'Jun' from start month dropdown on select[name='param[start_month]']
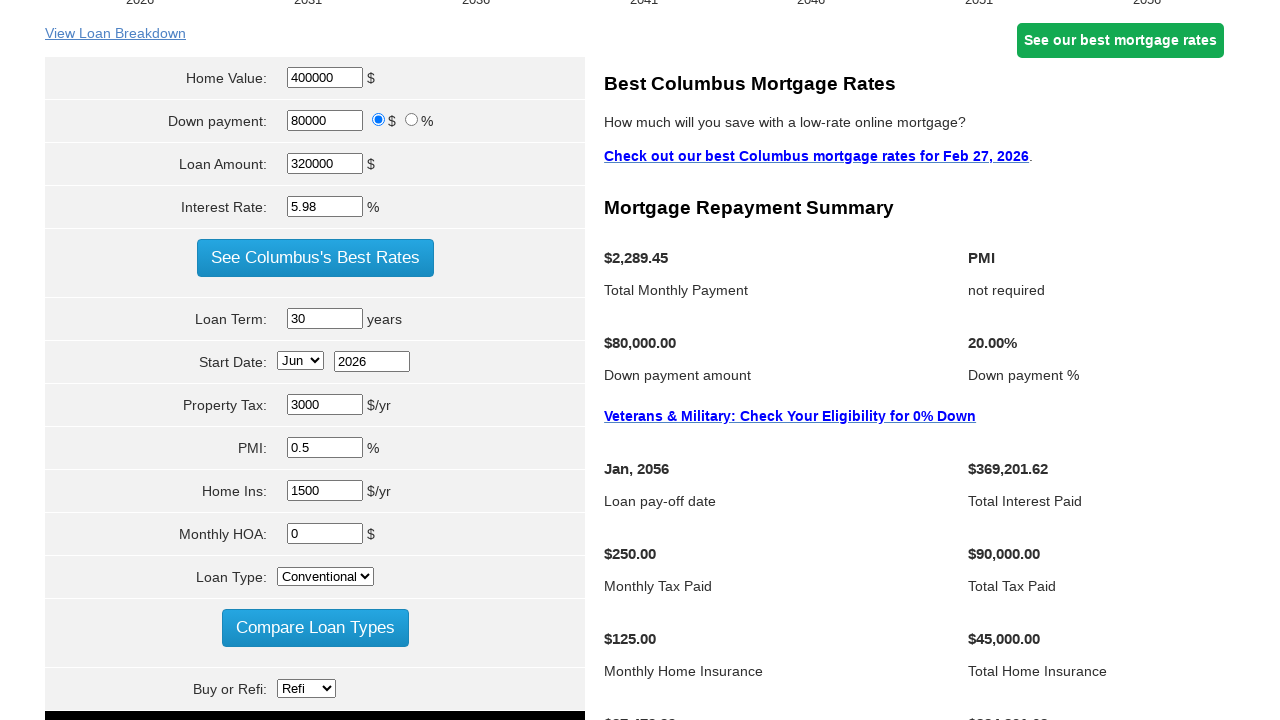

Waited 1 second to verify dropdown selection took effect
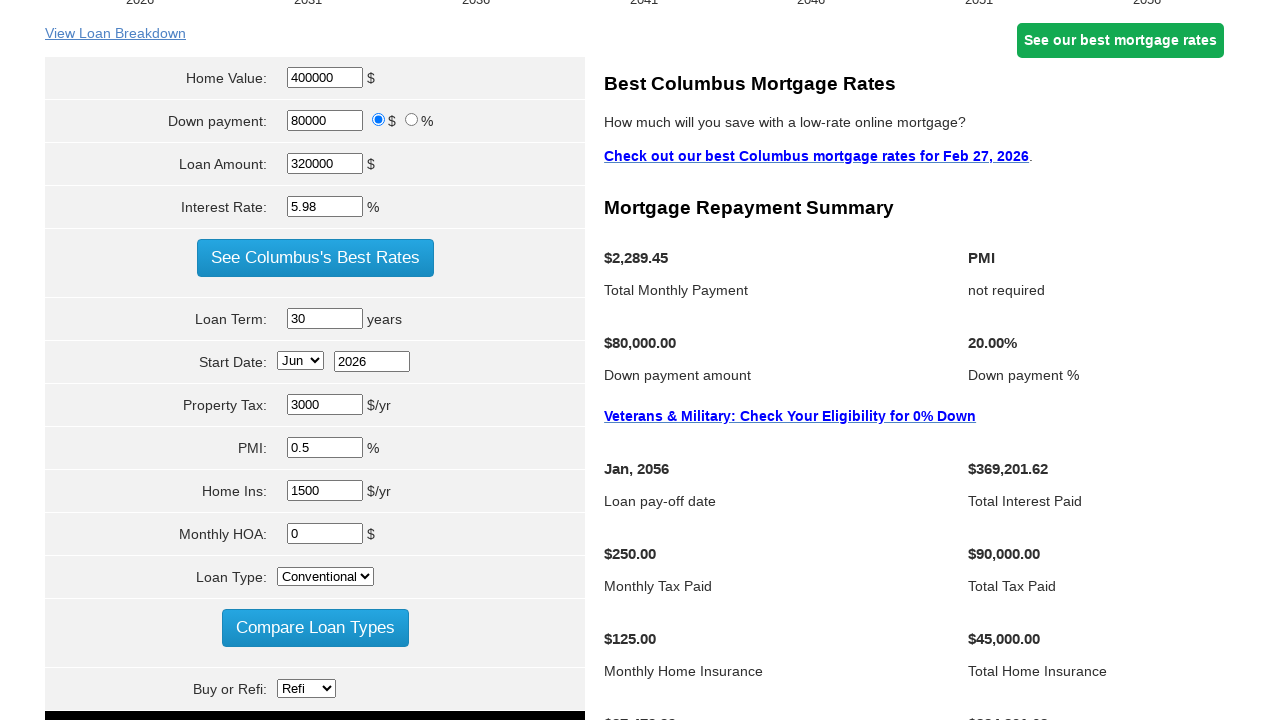

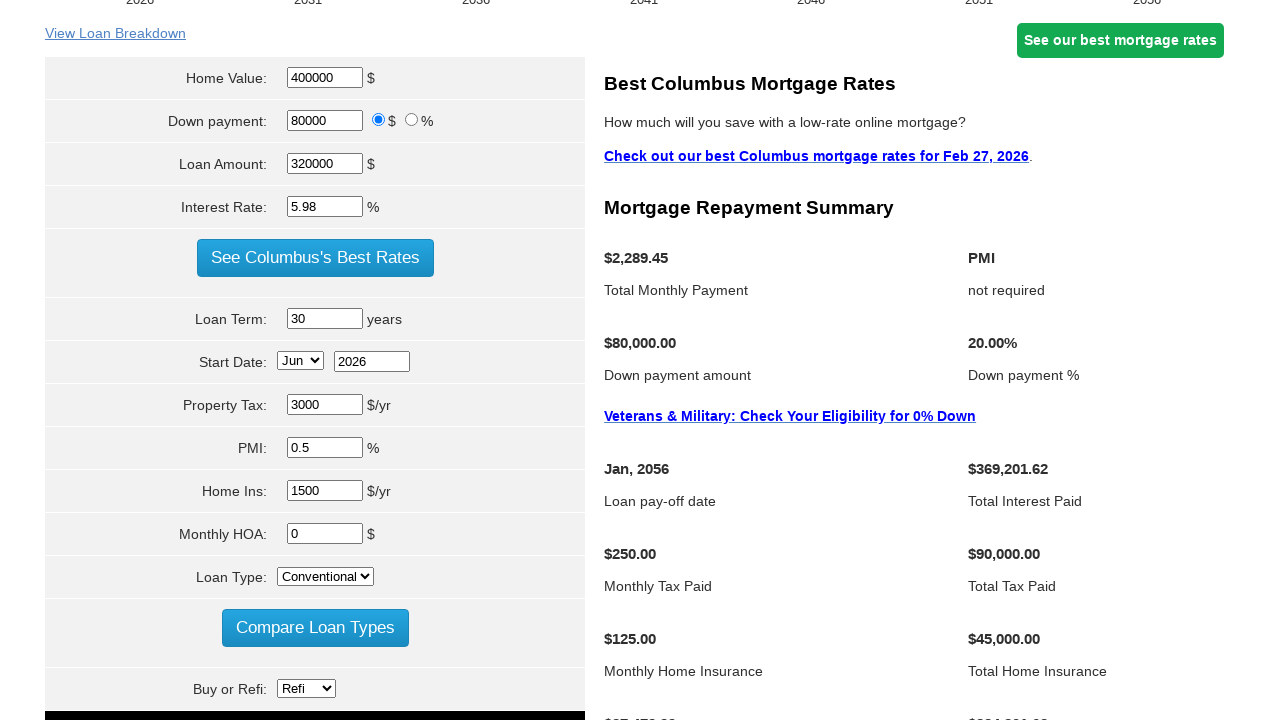